Tests the "New Tab" button functionality on DemoQA browser windows page by clicking the button and verifying a new tab opens

Starting URL: https://demoqa.com/browser-windows

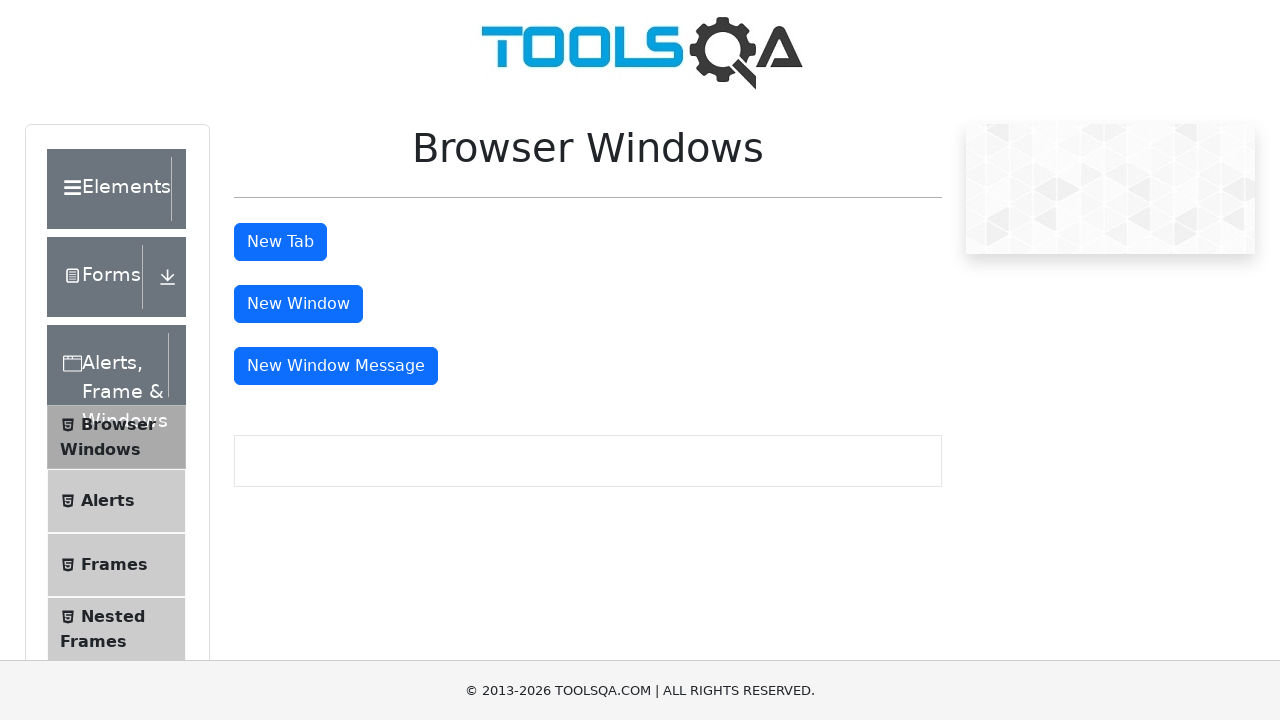

Clicked the 'New Tab' button at (280, 242) on button#tabButton
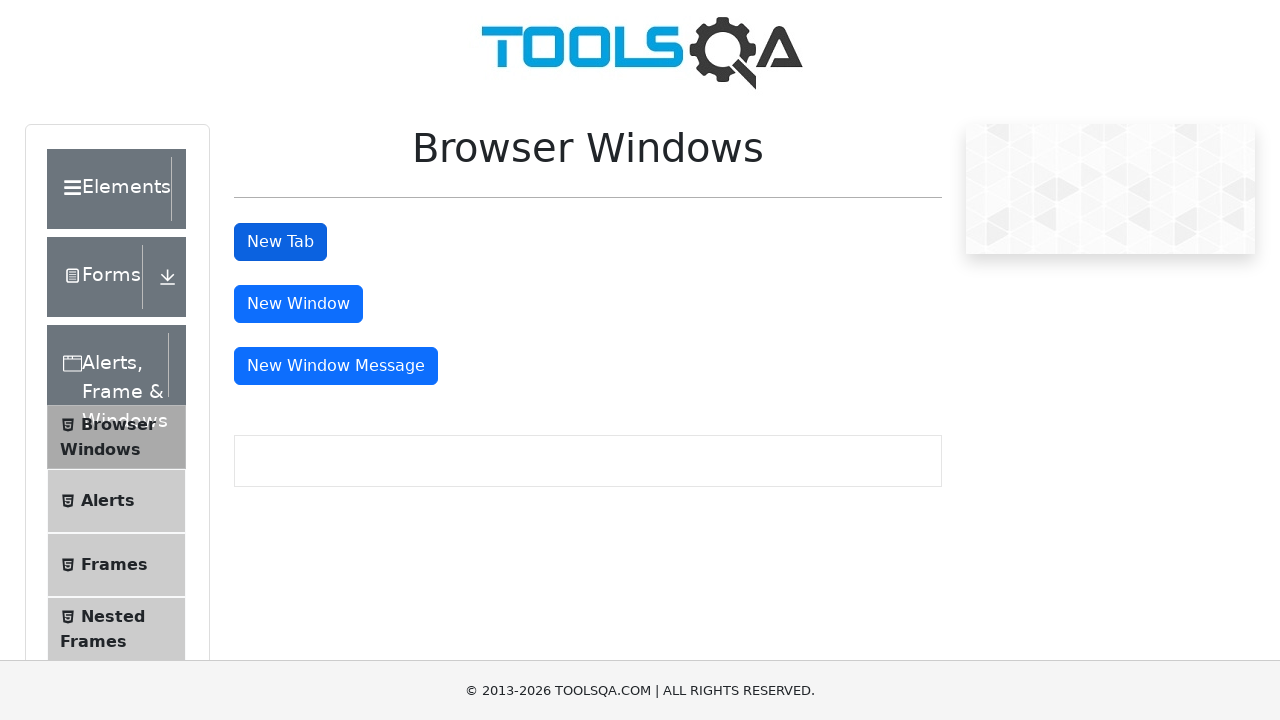

Clicked 'New Tab' button and waited for new page to open at (280, 242) on button#tabButton
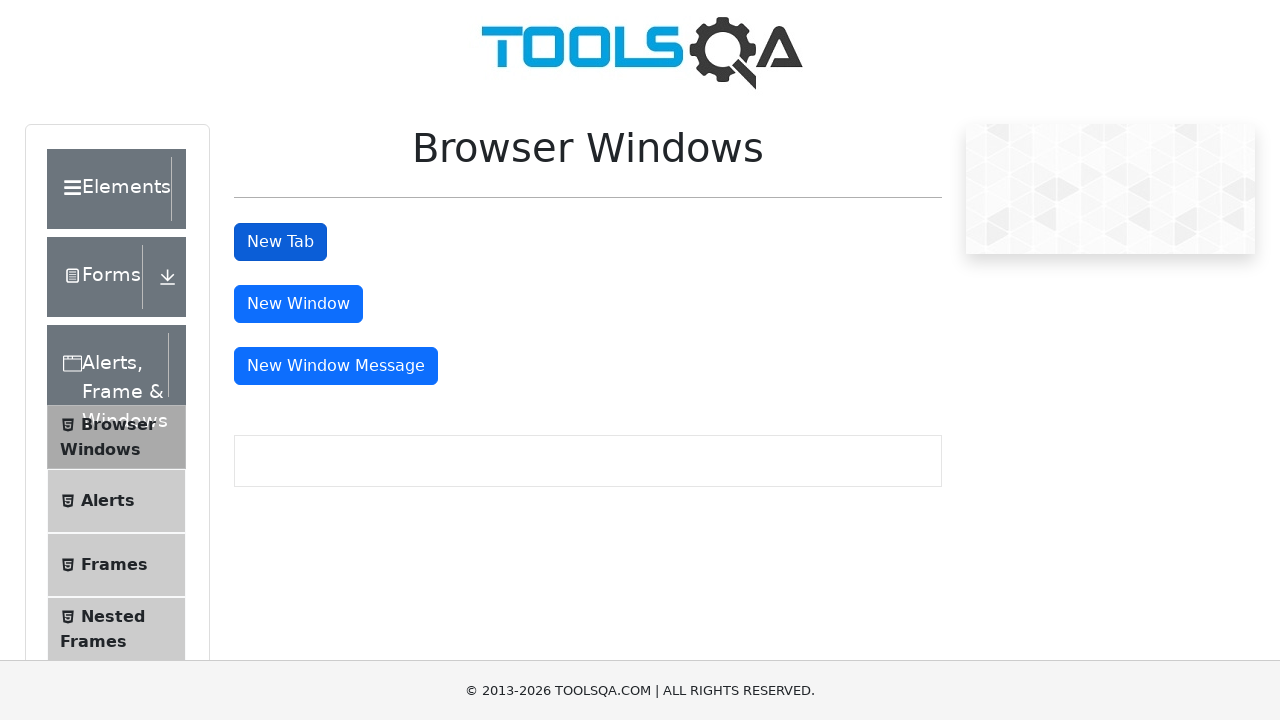

Switched to the new tab
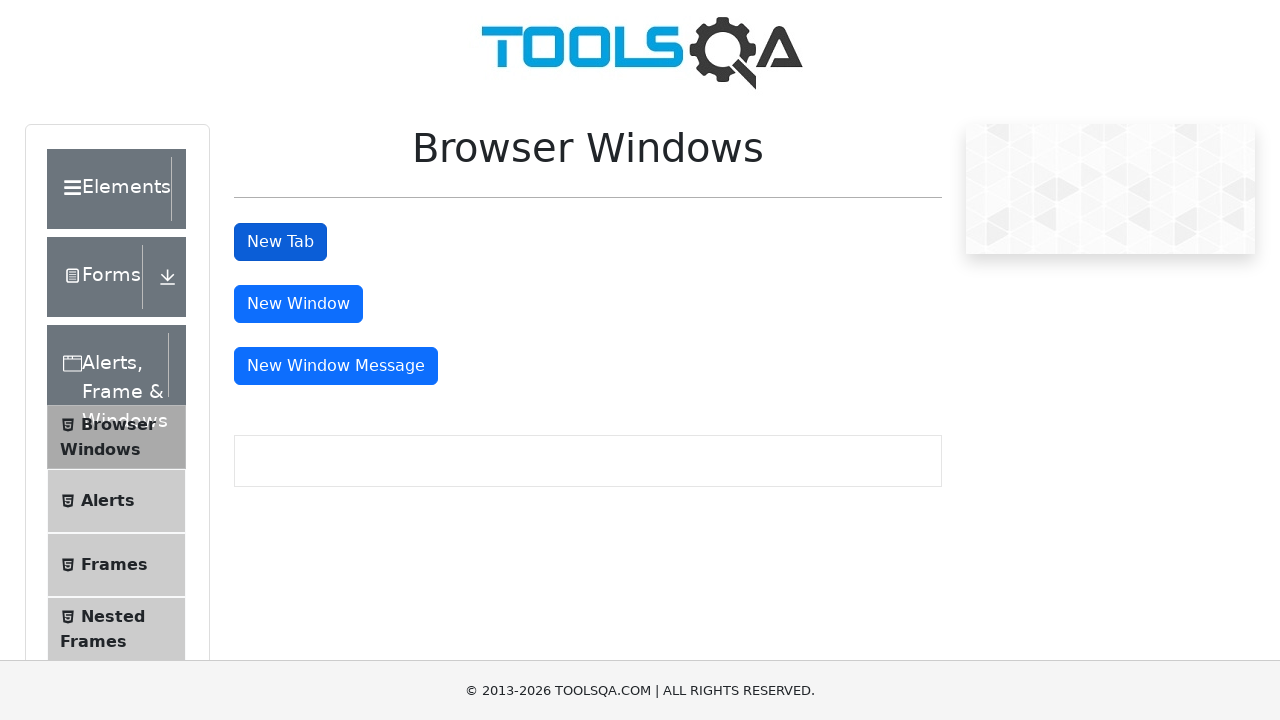

New page DOM content loaded
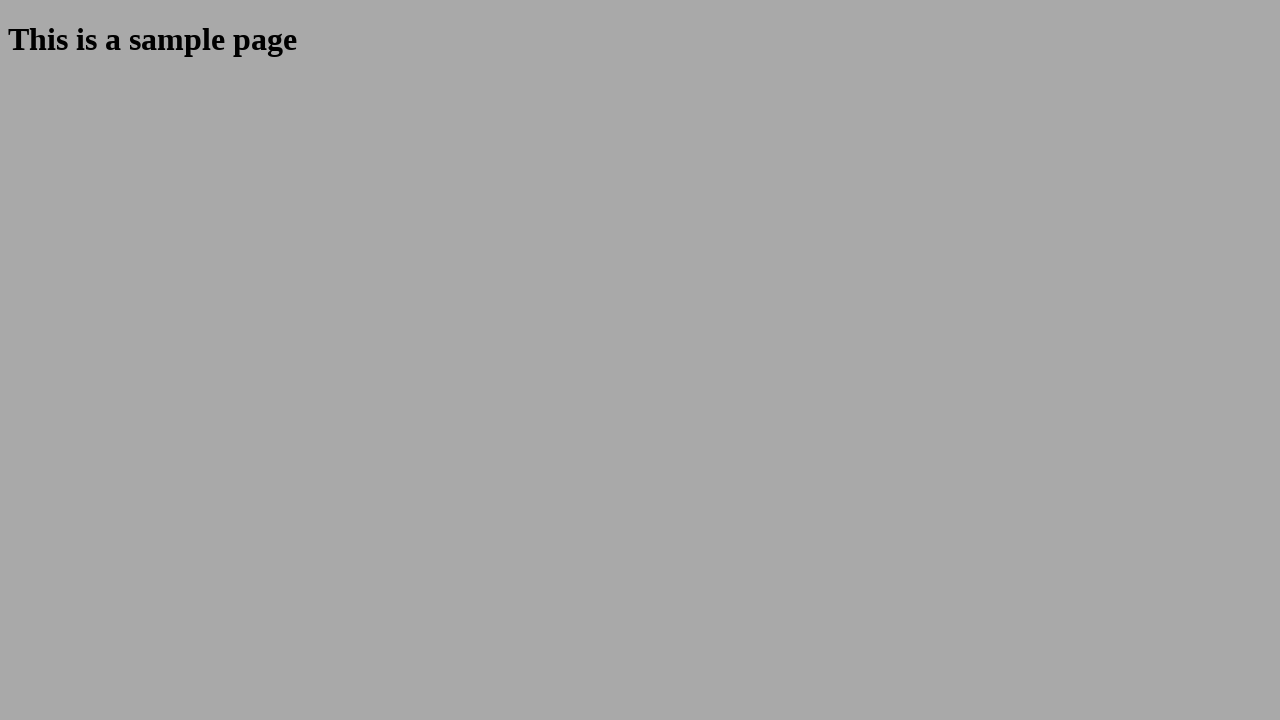

Verified sample page text is present on the new tab
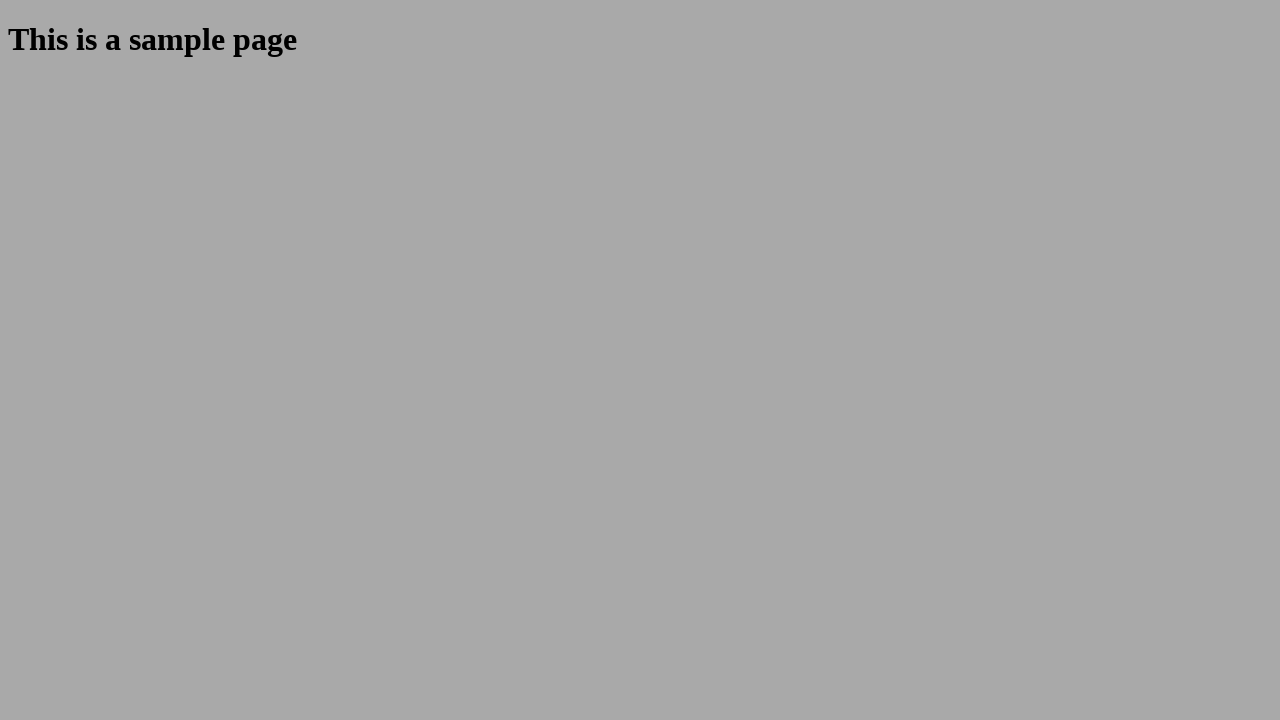

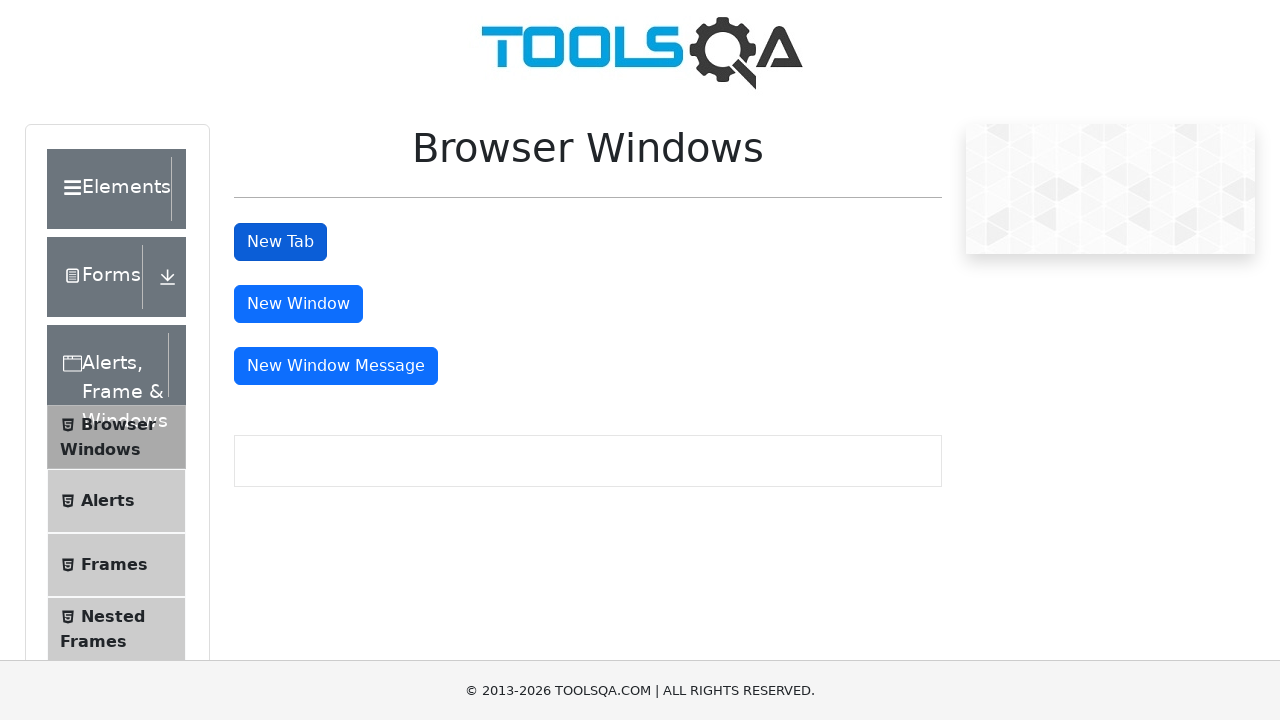